Tests drag and drop functionality within an iframe by dragging an element from source to target position

Starting URL: https://jqueryui.com/droppable/

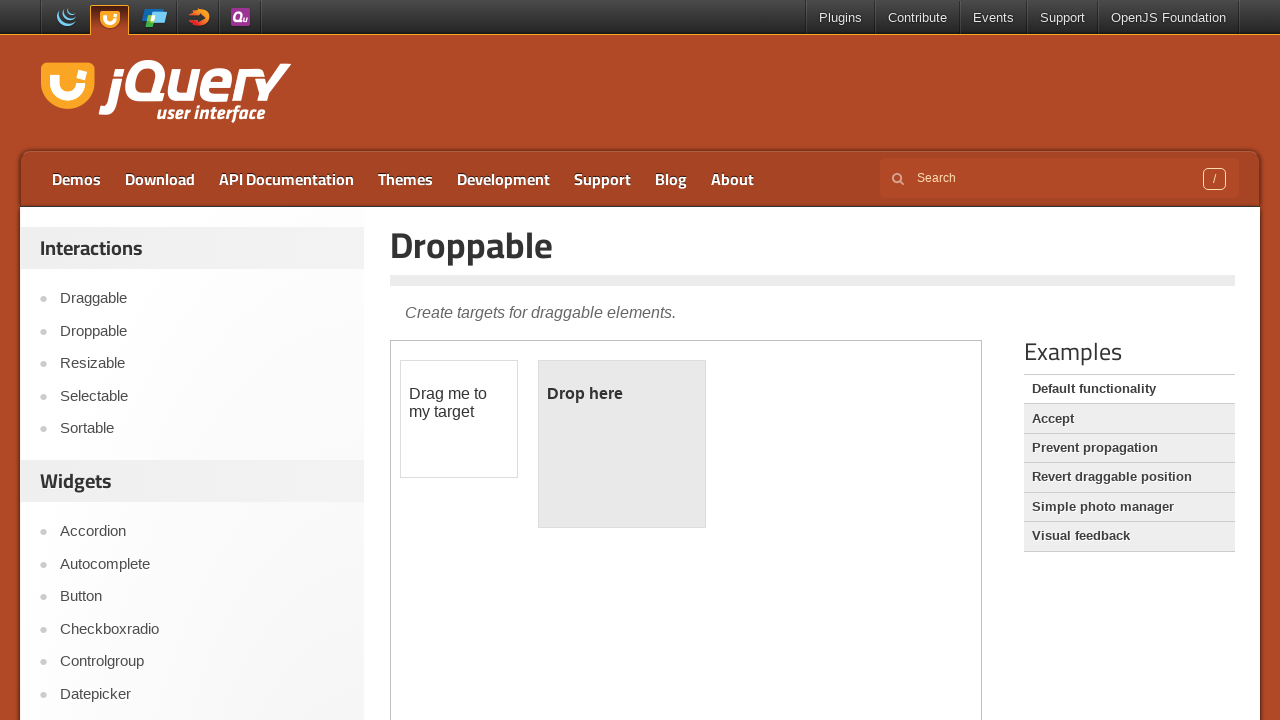

Located the demo-frame iframe
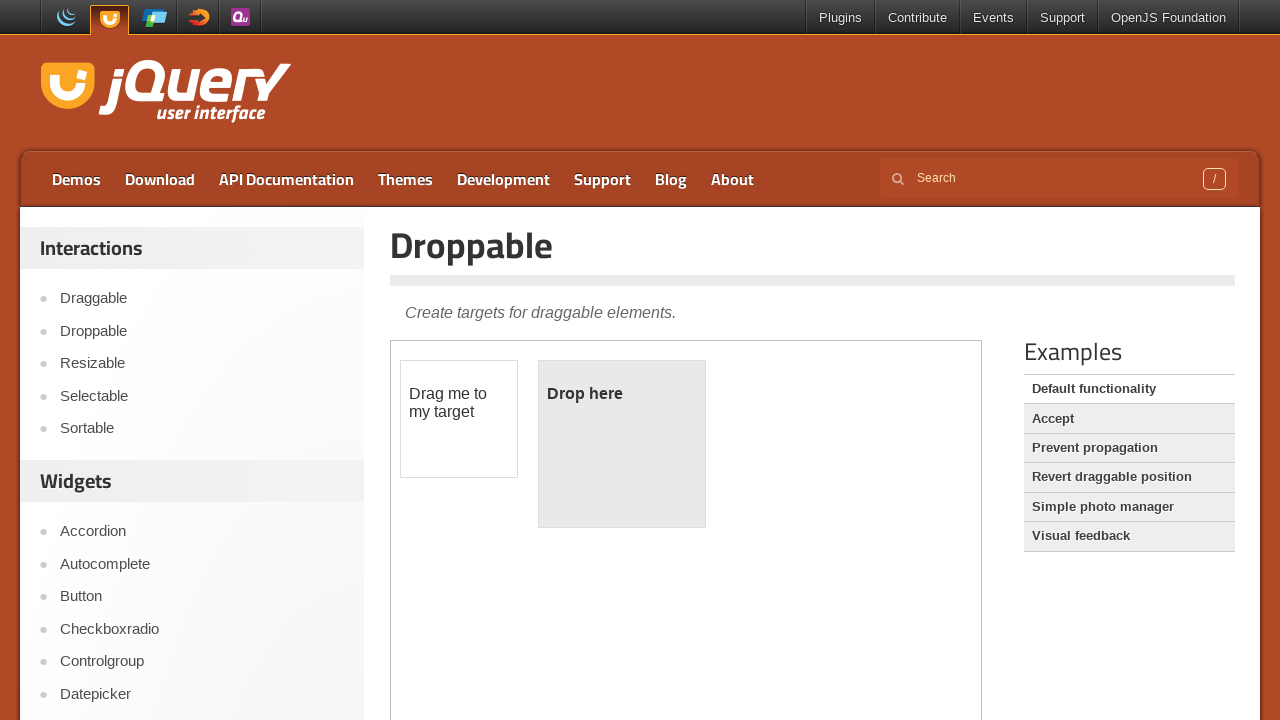

Located the draggable element within iframe
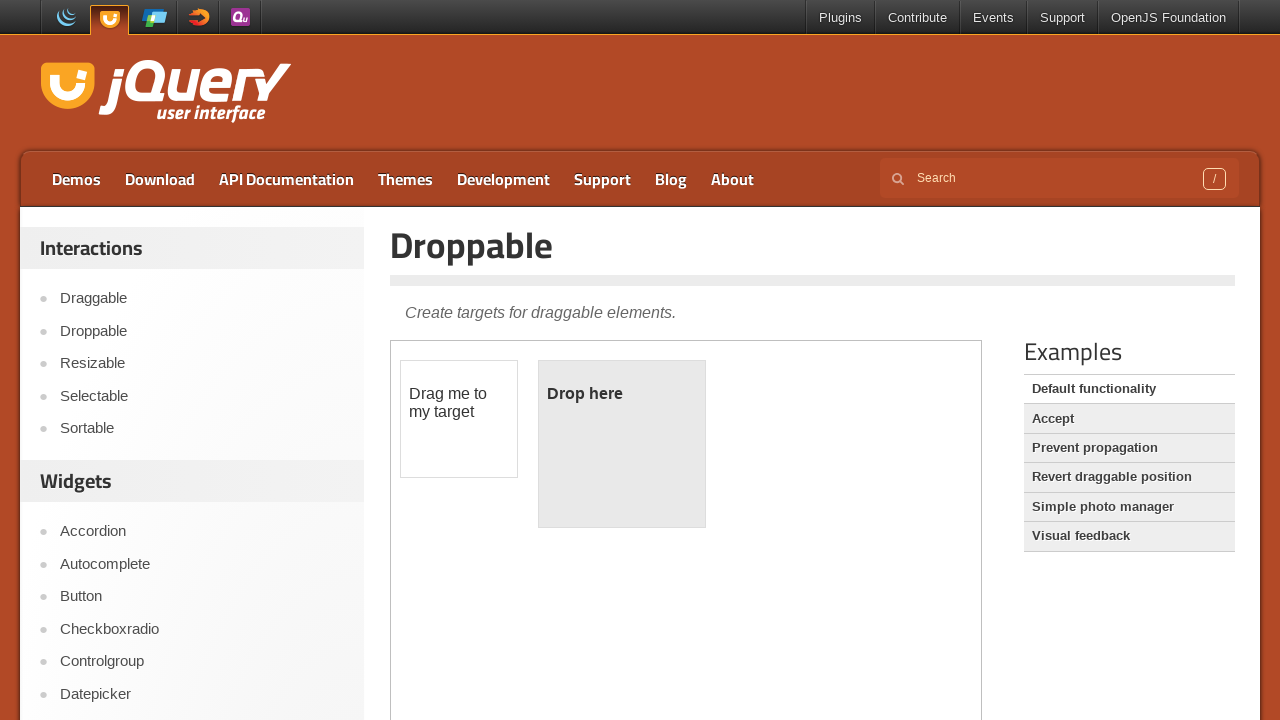

Located the droppable target element within iframe
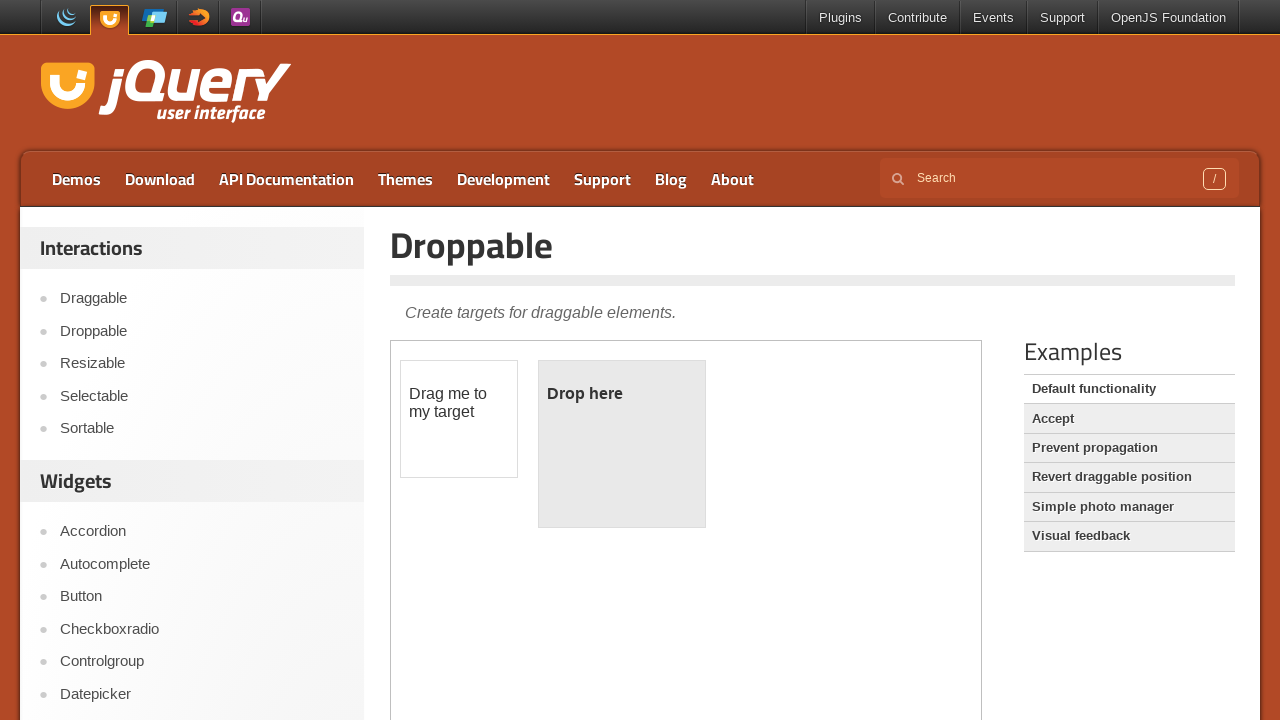

Dragged draggable element to droppable target at (622, 444)
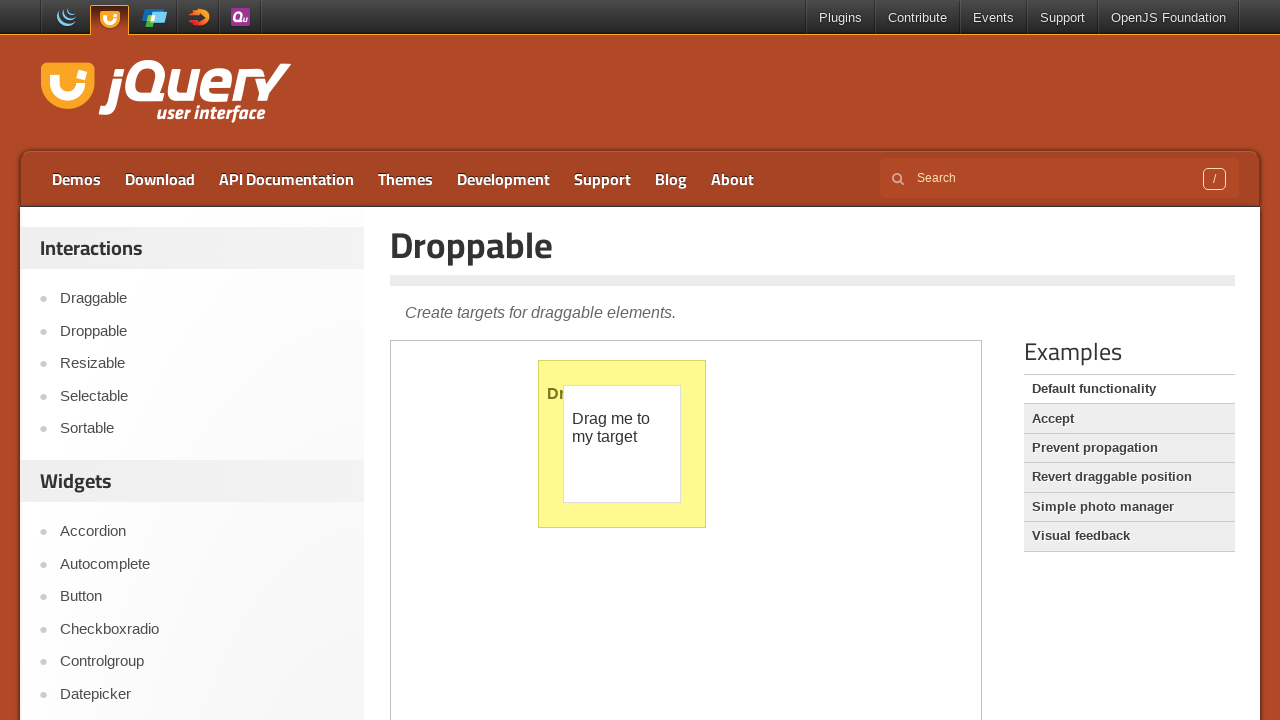

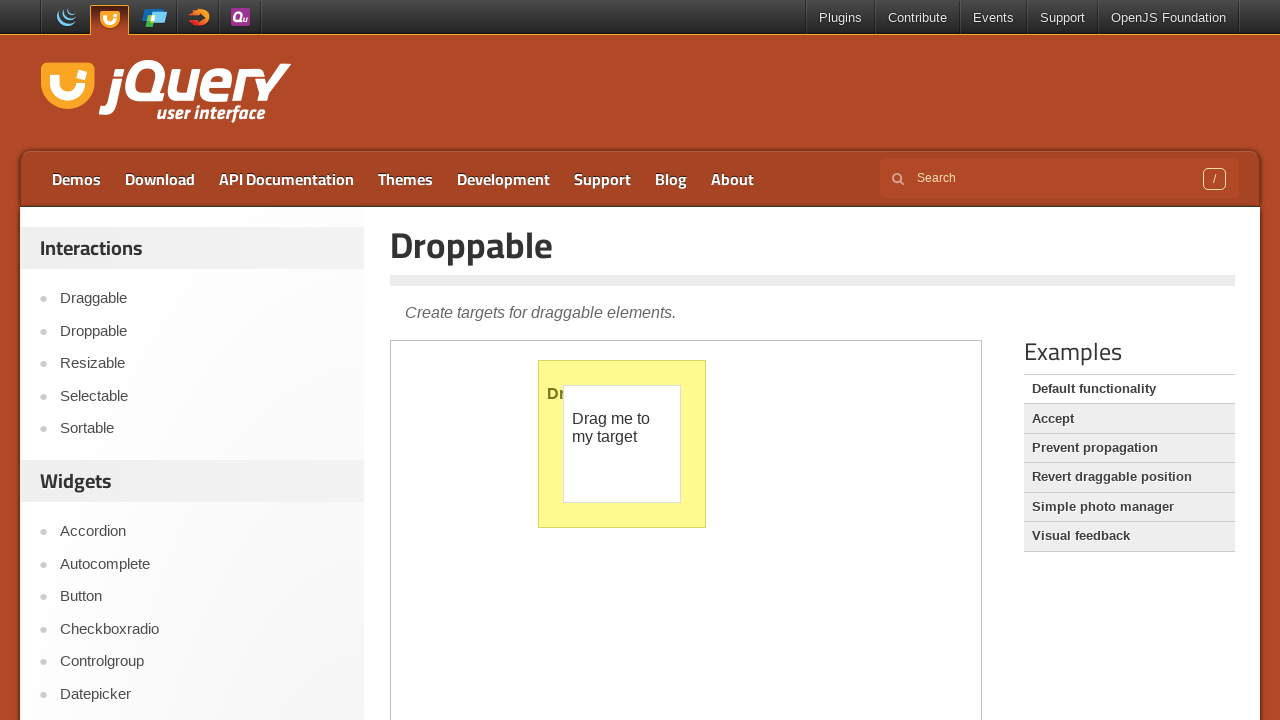